Tests custom dropdown selection by clicking to open the dropdown menu and selecting an item with value "5" from the list

Starting URL: https://jqueryui.com/resources/demos/selectmenu/default.html

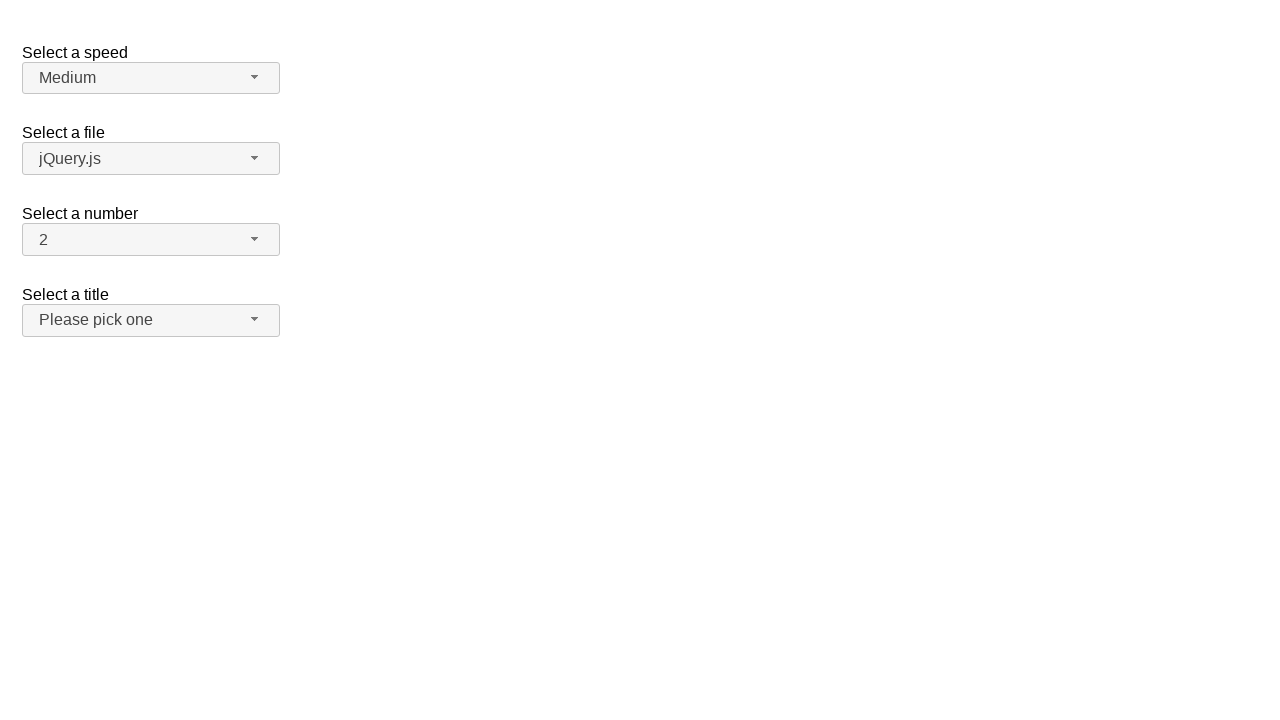

Clicked dropdown button to open the menu at (151, 240) on #number-button
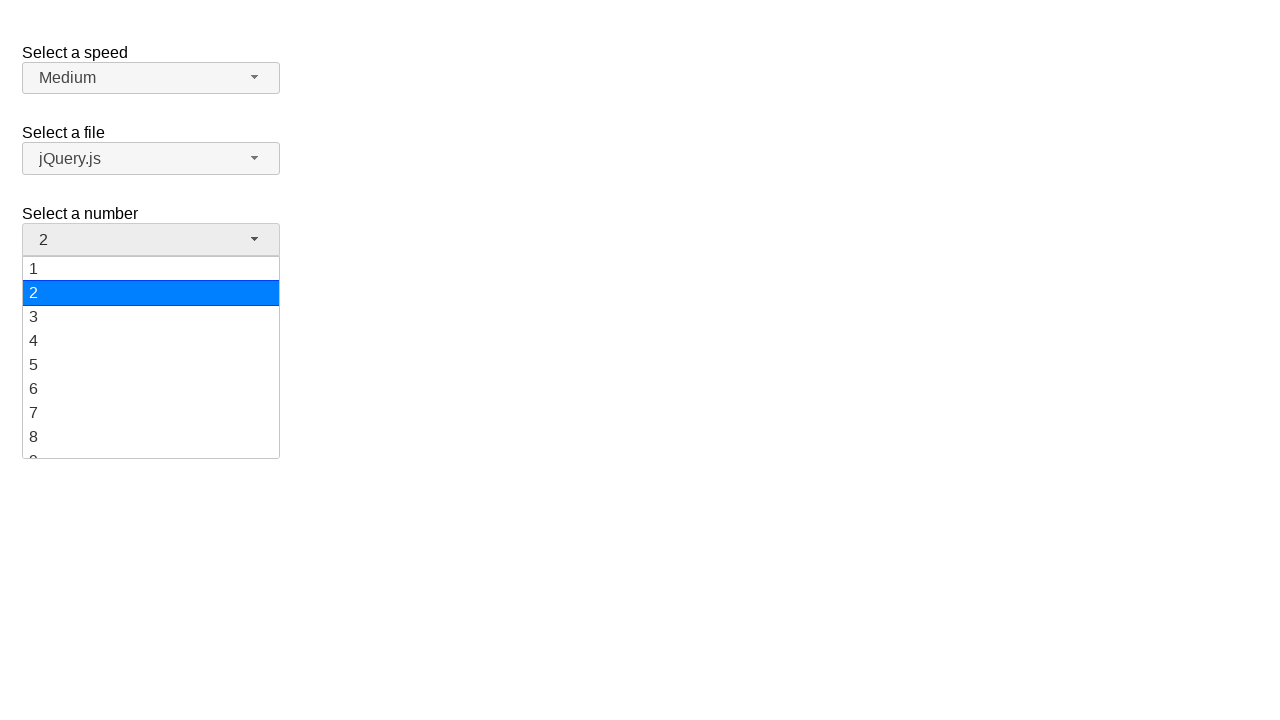

Dropdown menu items became visible
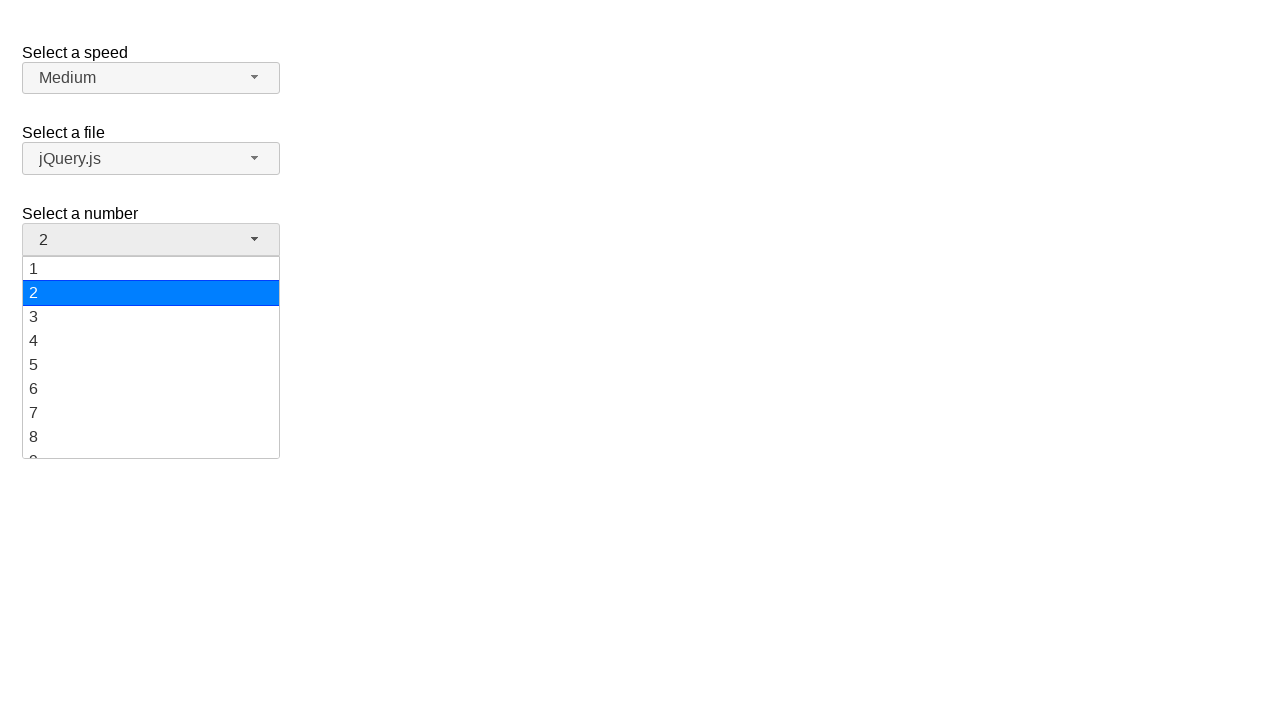

Selected item with value '5' from the dropdown menu at (151, 365) on ul#number-menu > li > div:has-text('5')
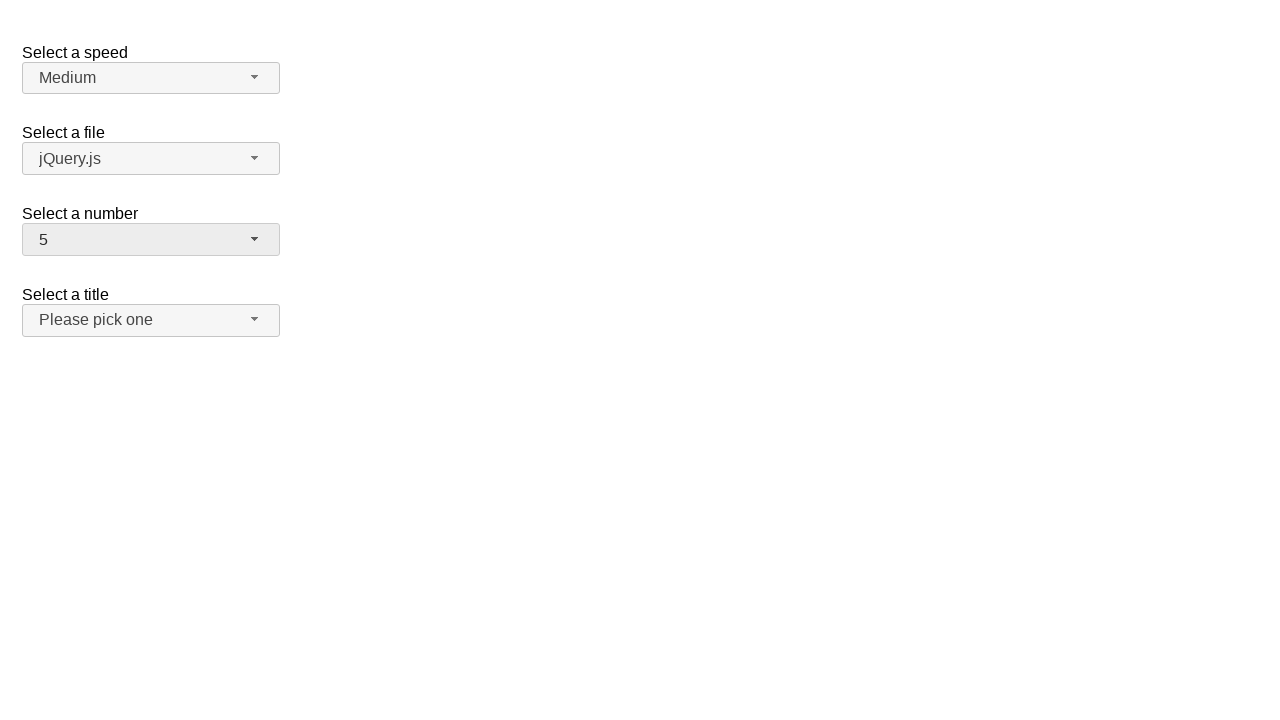

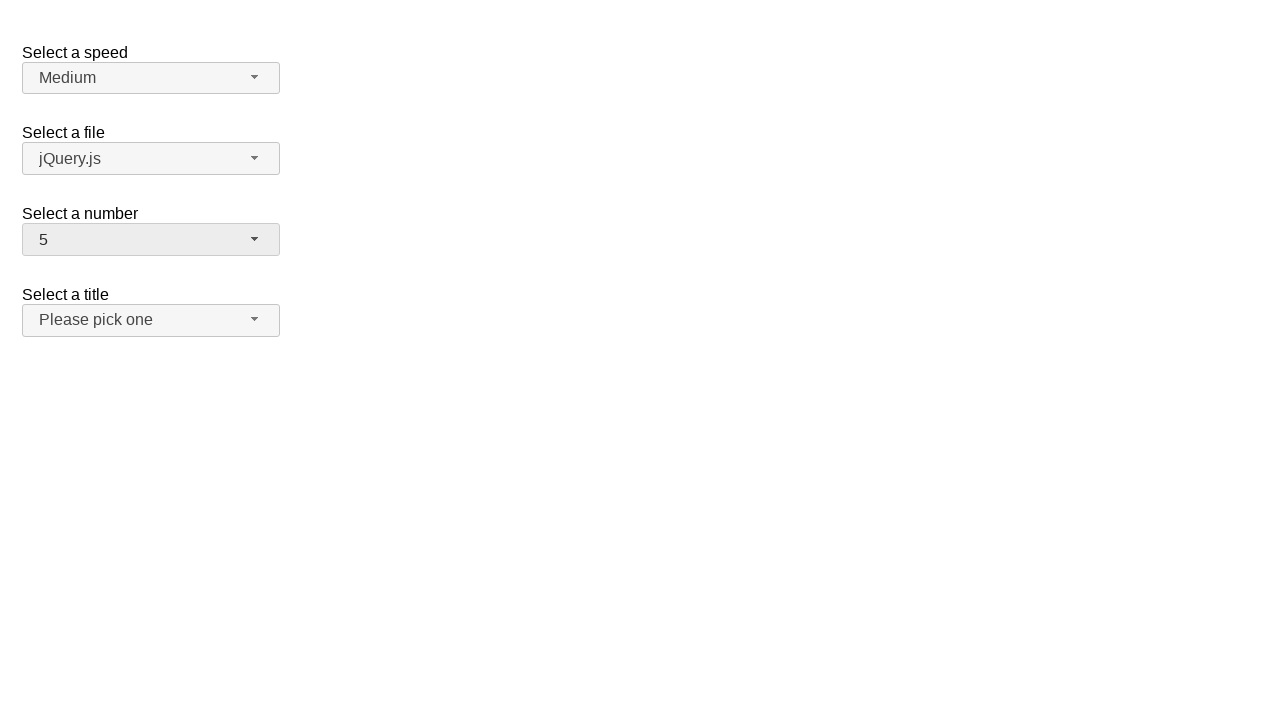